Tests navigation through the Kids Wear menu by hovering over it, clicking on Boys category, selecting the first product, and verifying the product name

Starting URL: https://www.testotomasyonu.com/

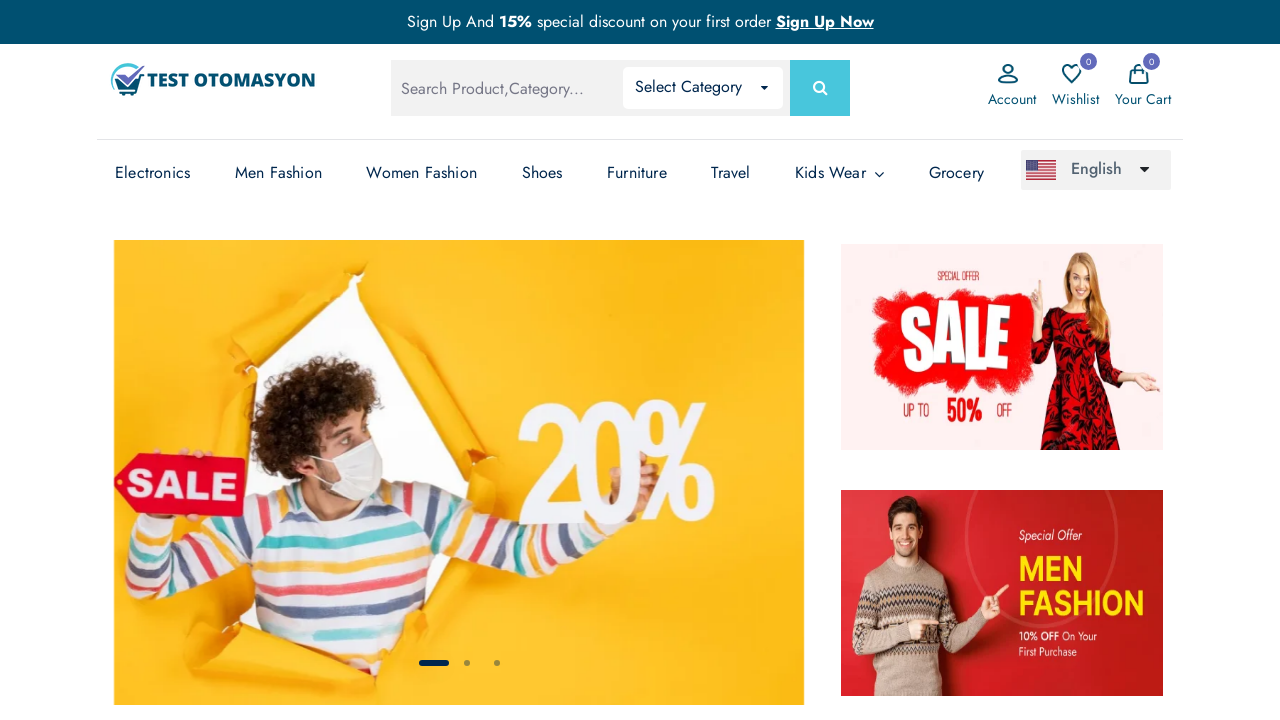

Hovered over Kids Wear menu to reveal submenu at (840, 173) on xpath=(//a[text()='Kids Wear'])[3]
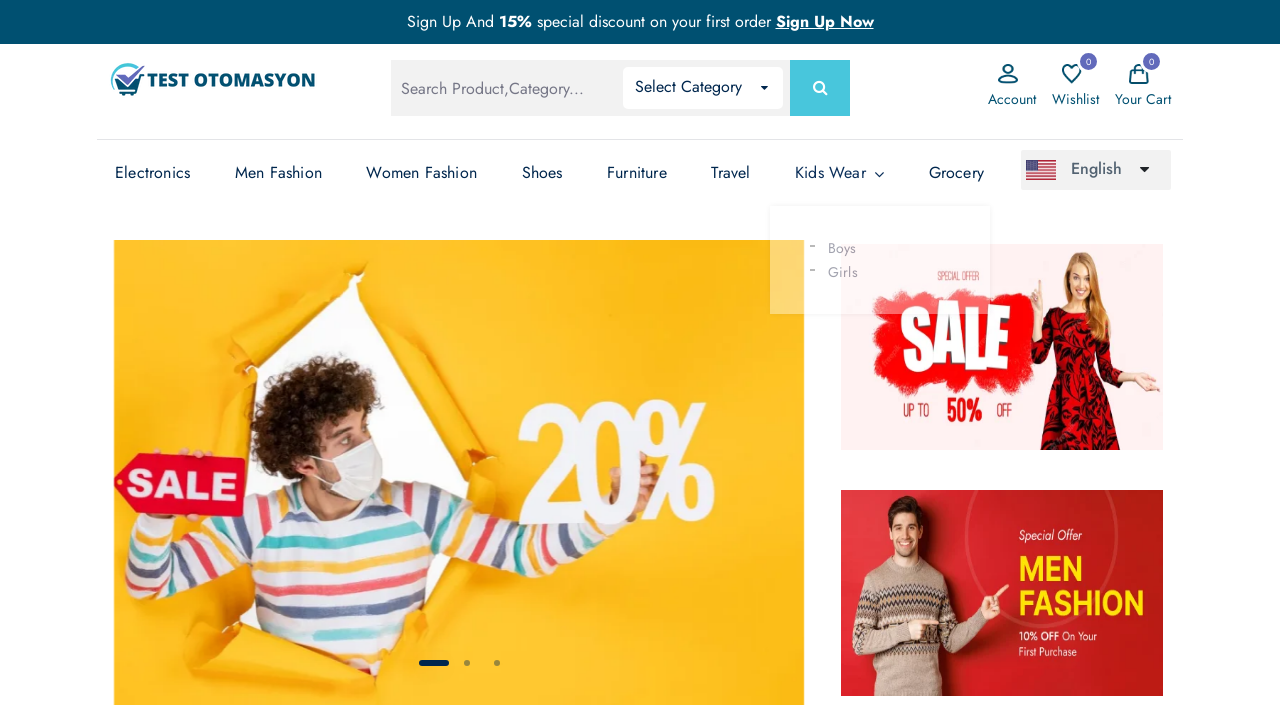

Clicked on Boys category in Kids Wear submenu at (827, 248) on text=Boys
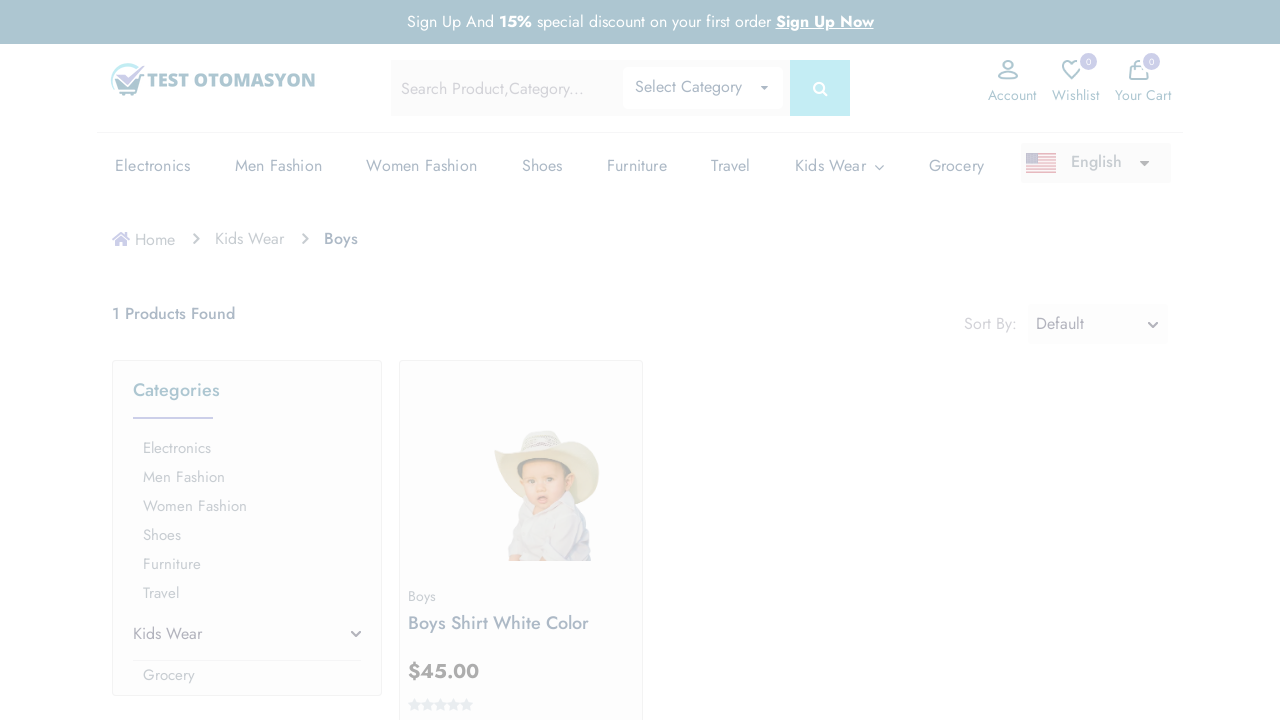

Clicked on the first product in Boys category at (521, 360) on xpath=(//*[@*='prod-img'])[1]
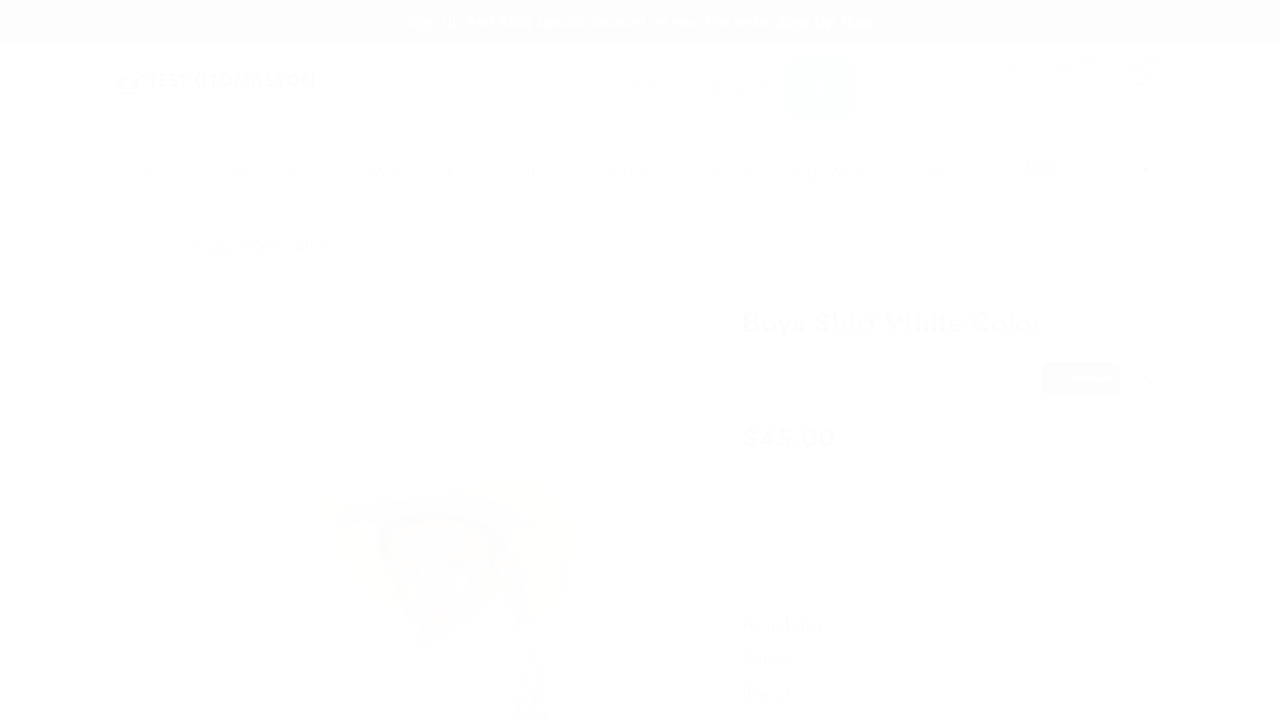

Retrieved product name: 'Boys Shirt White Color'
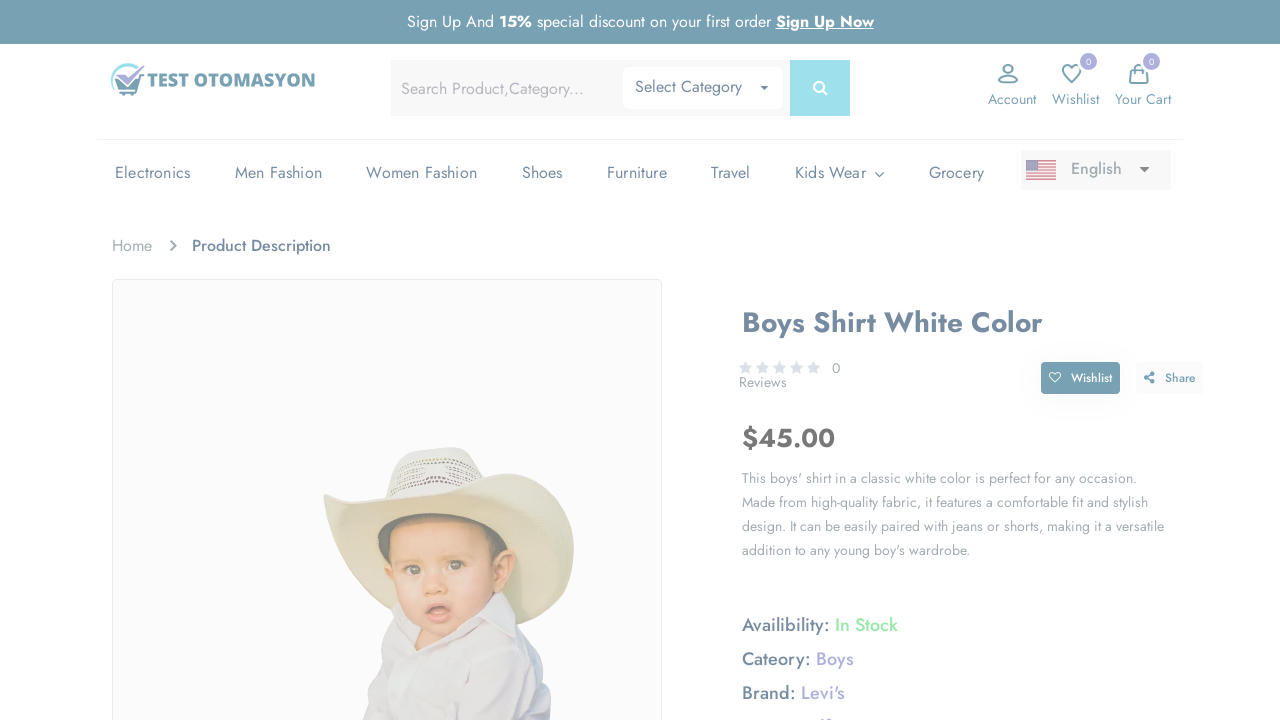

Verified product name matches expected value 'Boys Shirt White Color'
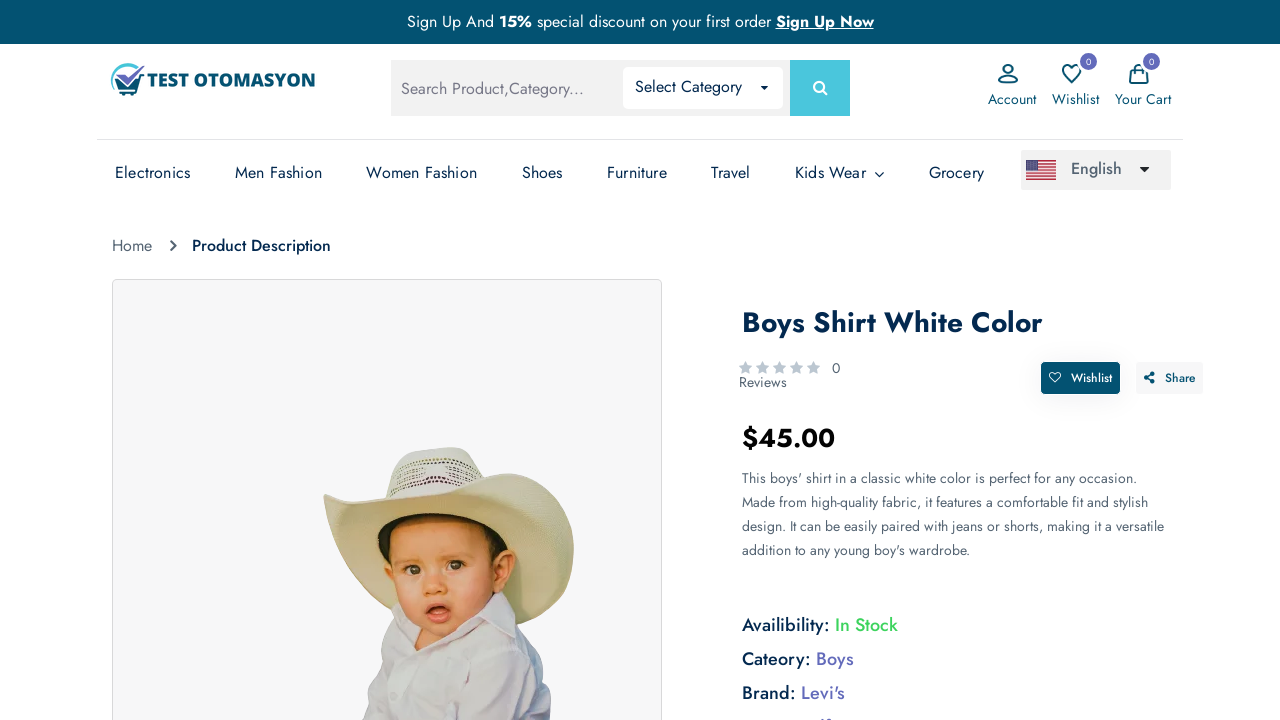

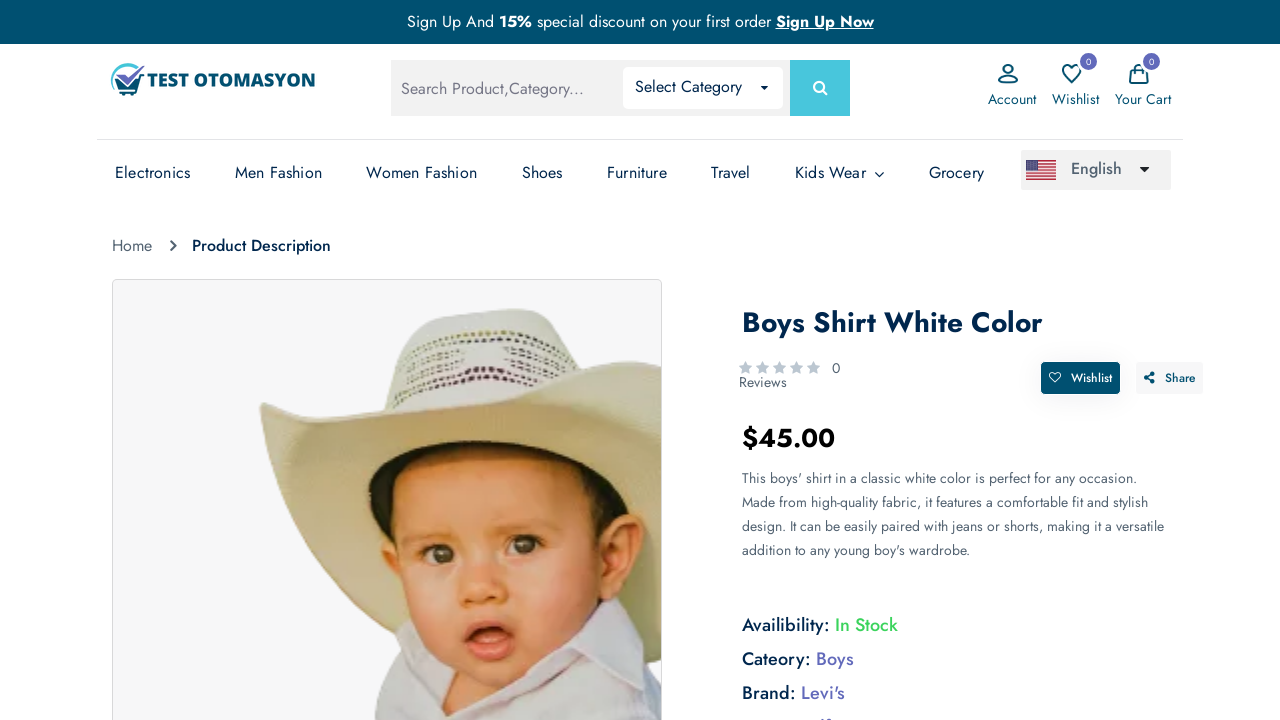